Navigates to Salesforce login page and retrieves the text from the username label element

Starting URL: https://login.salesforce.com

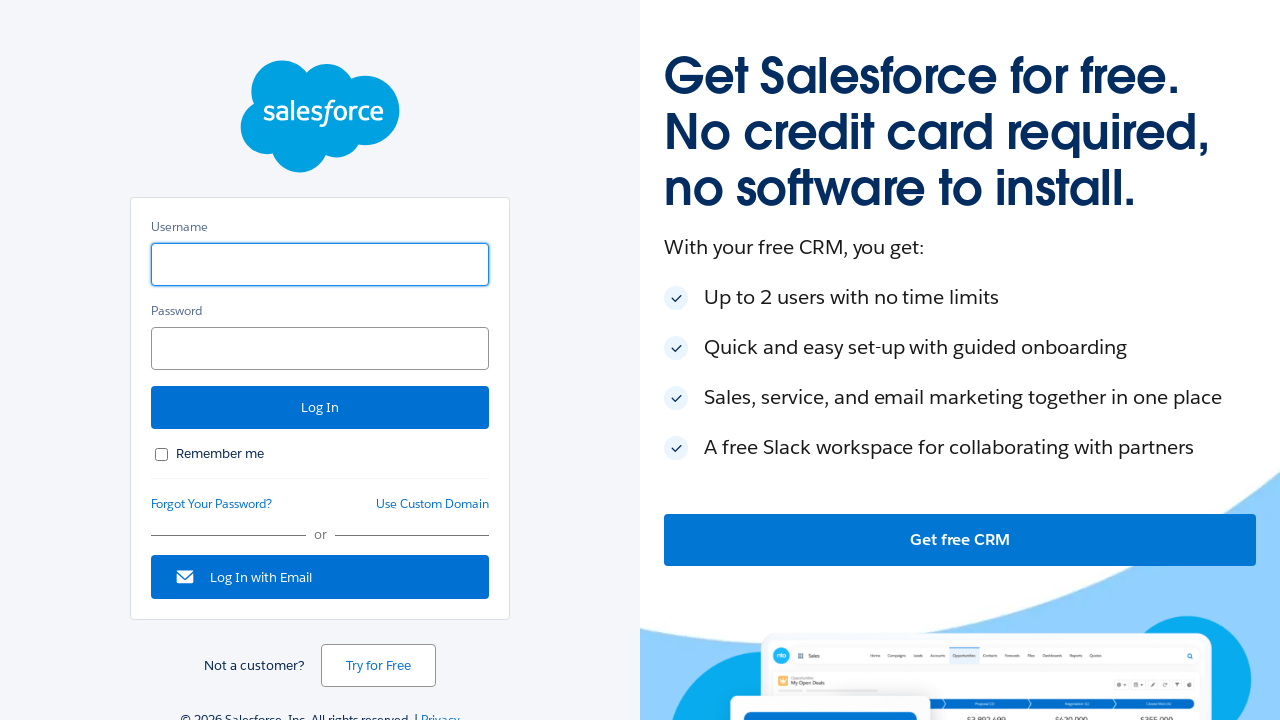

Navigated to Salesforce login page
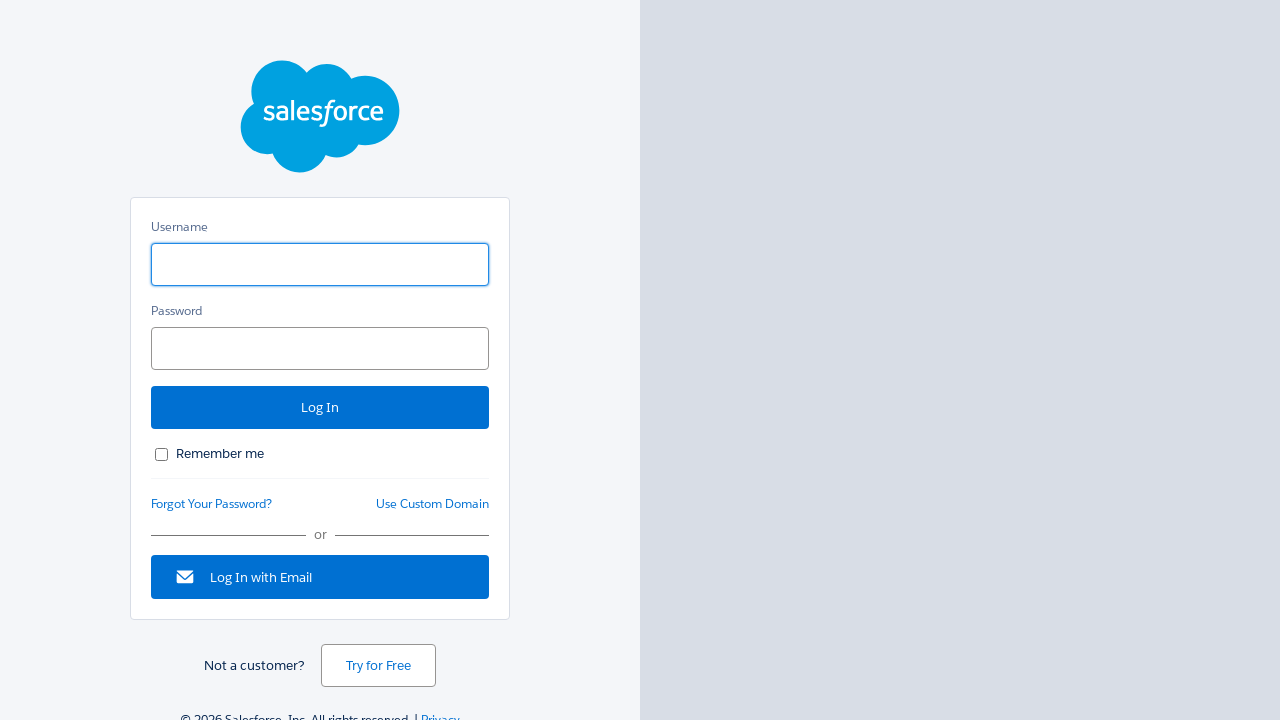

Located username label element
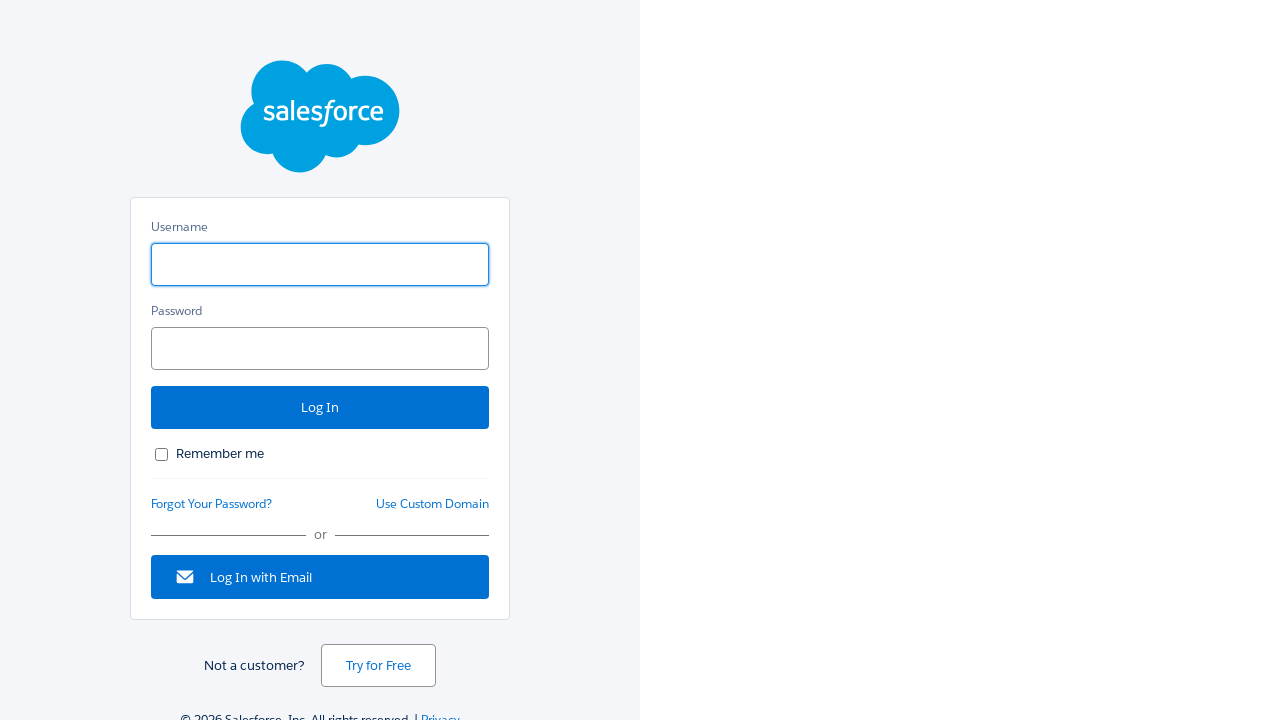

Retrieved text content from username label element
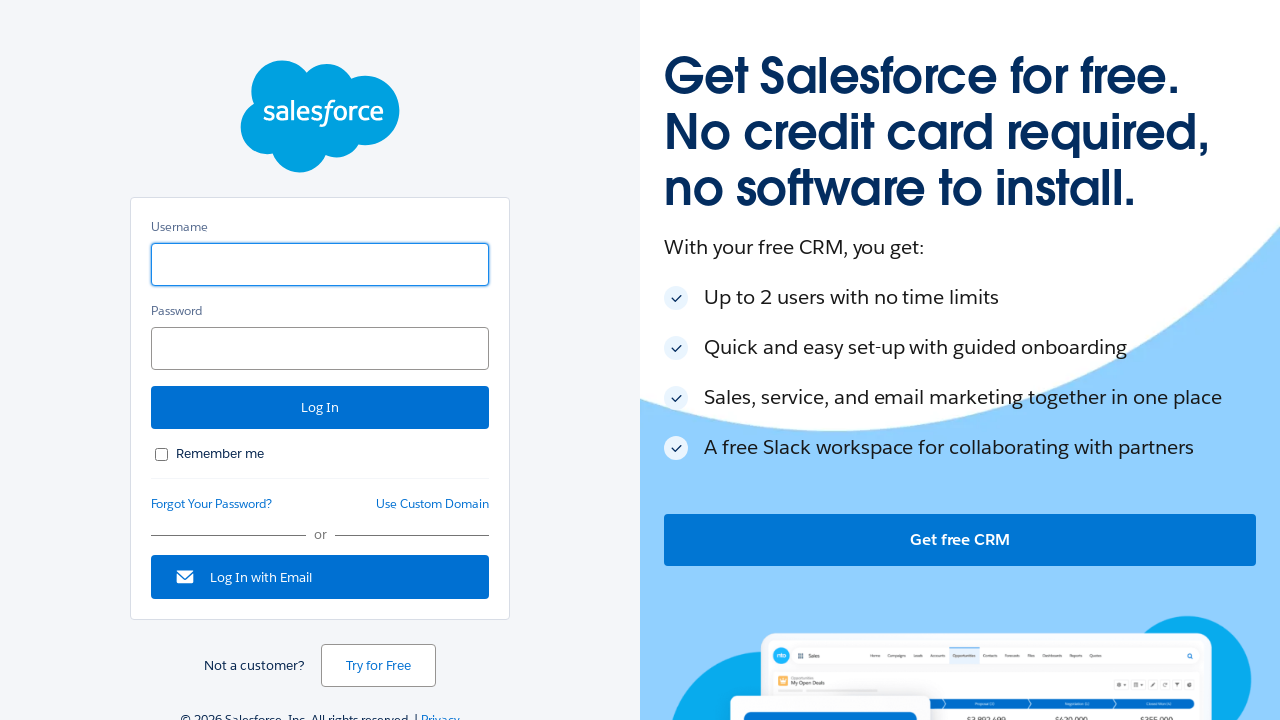

Printed label text: Username
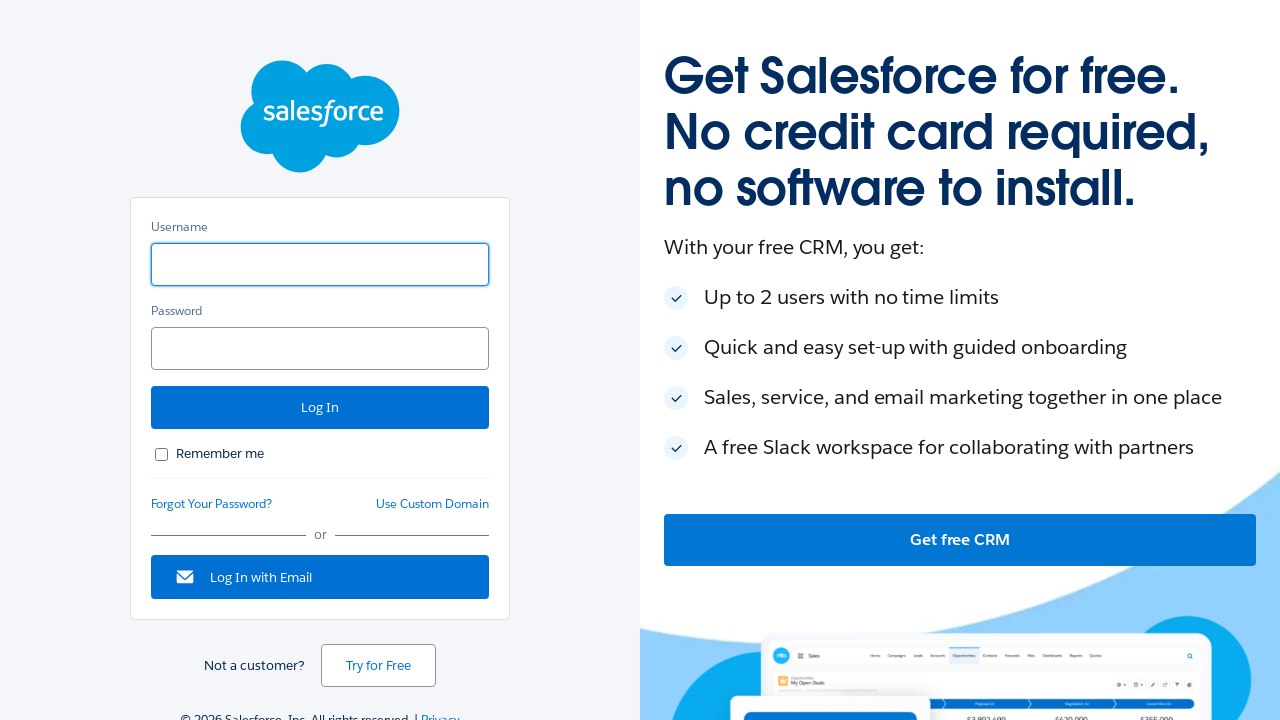

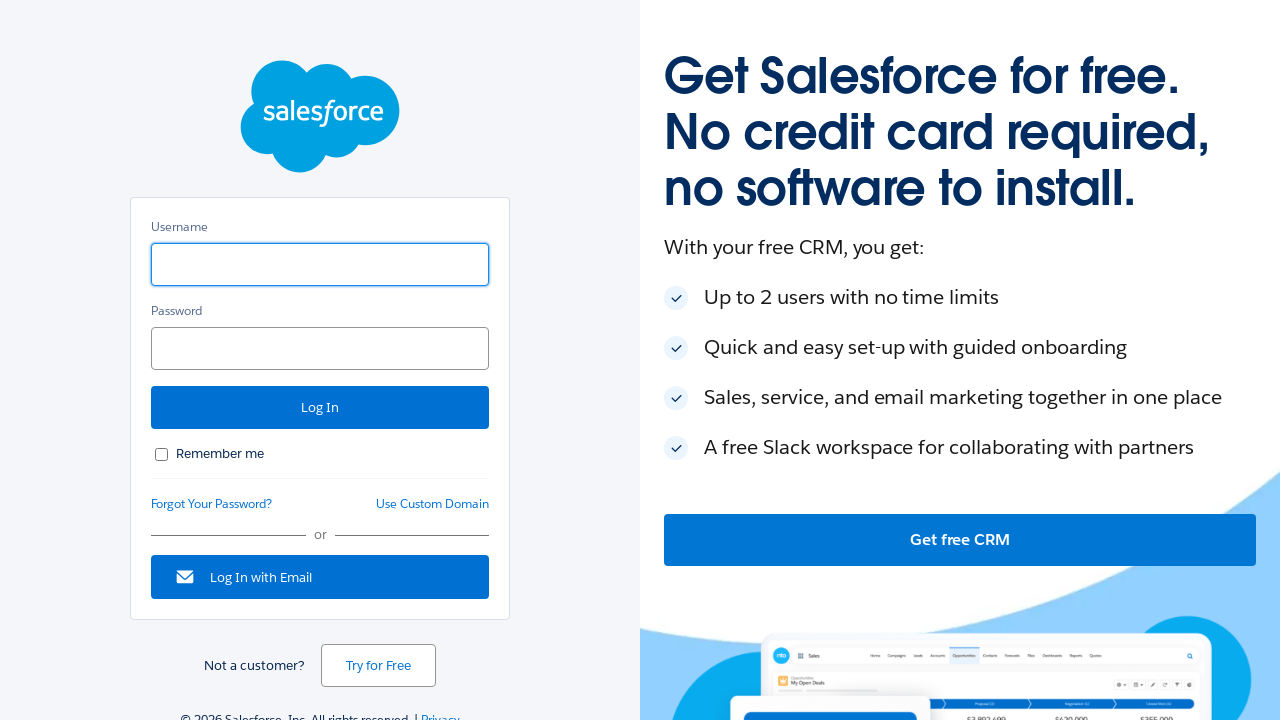